Tests that new items are appended to the bottom of the list and the count is displayed correctly

Starting URL: https://demo.playwright.dev/todomvc

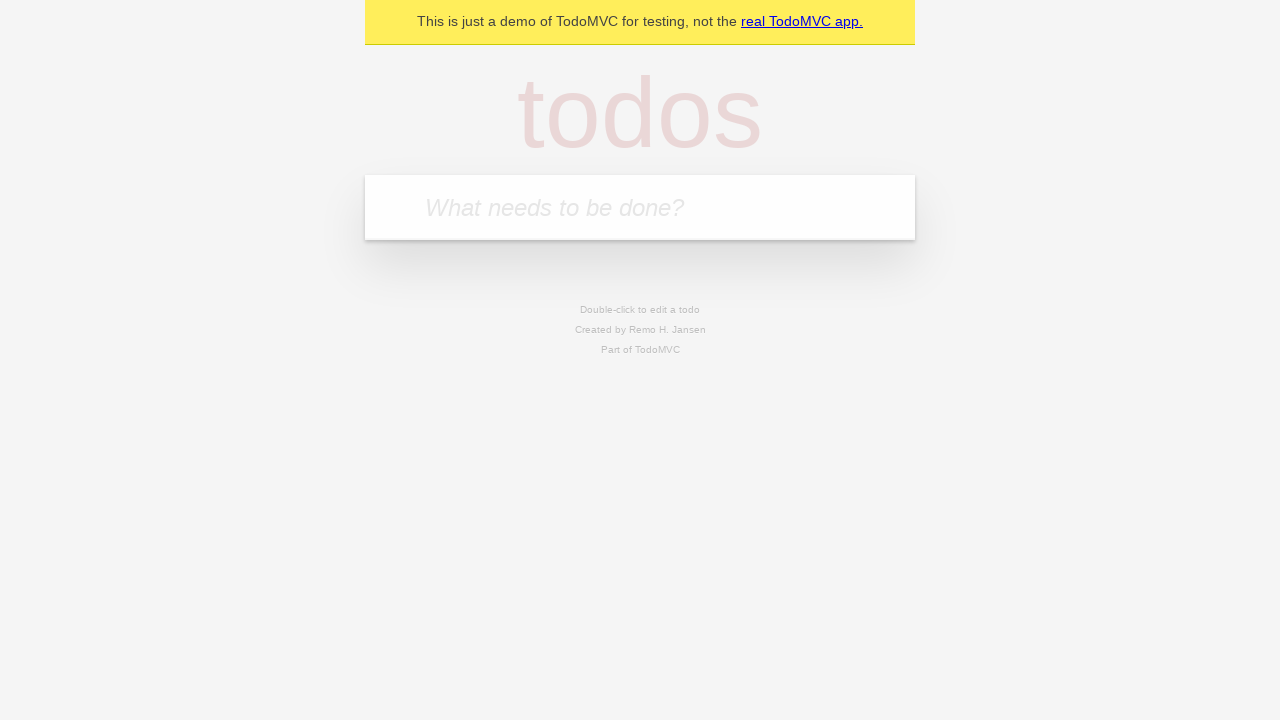

Filled first todo input with 'buy some cheese' on internal:attr=[placeholder="What needs to be done?"i]
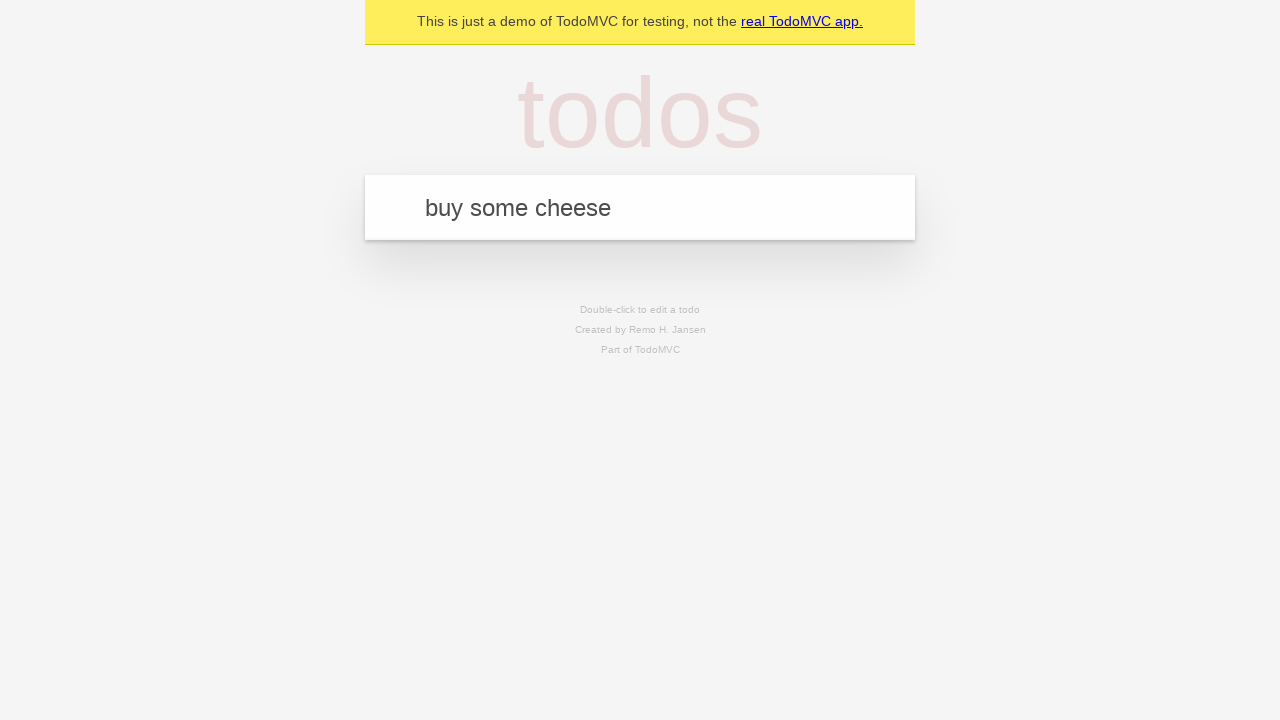

Pressed Enter to create first todo item on internal:attr=[placeholder="What needs to be done?"i]
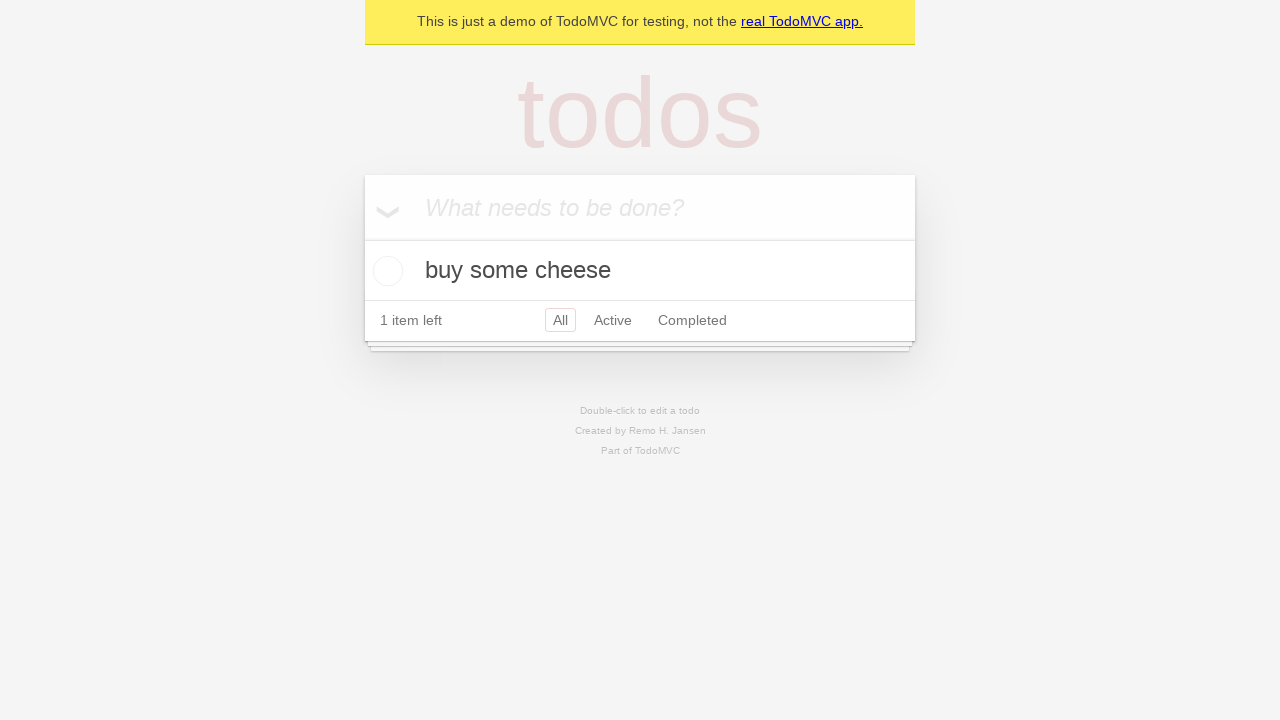

Filled second todo input with 'feed the cat' on internal:attr=[placeholder="What needs to be done?"i]
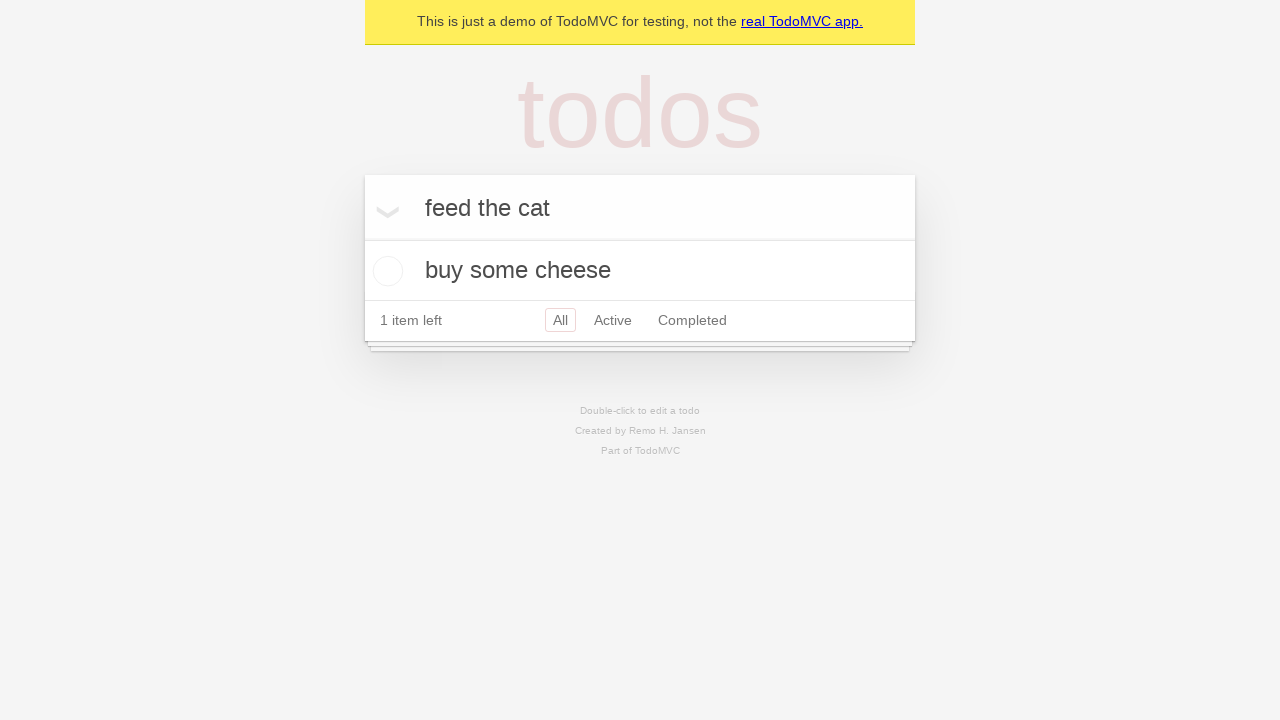

Pressed Enter to create second todo item on internal:attr=[placeholder="What needs to be done?"i]
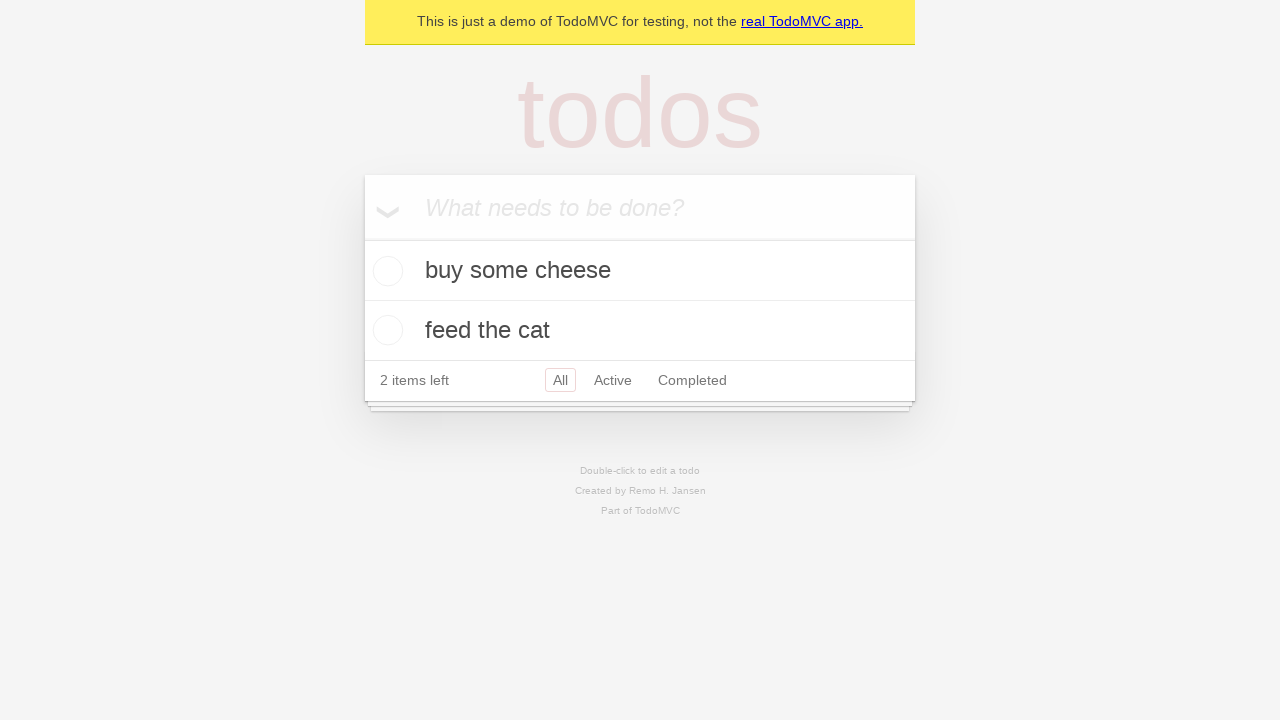

Filled third todo input with 'book a doctors appointment' on internal:attr=[placeholder="What needs to be done?"i]
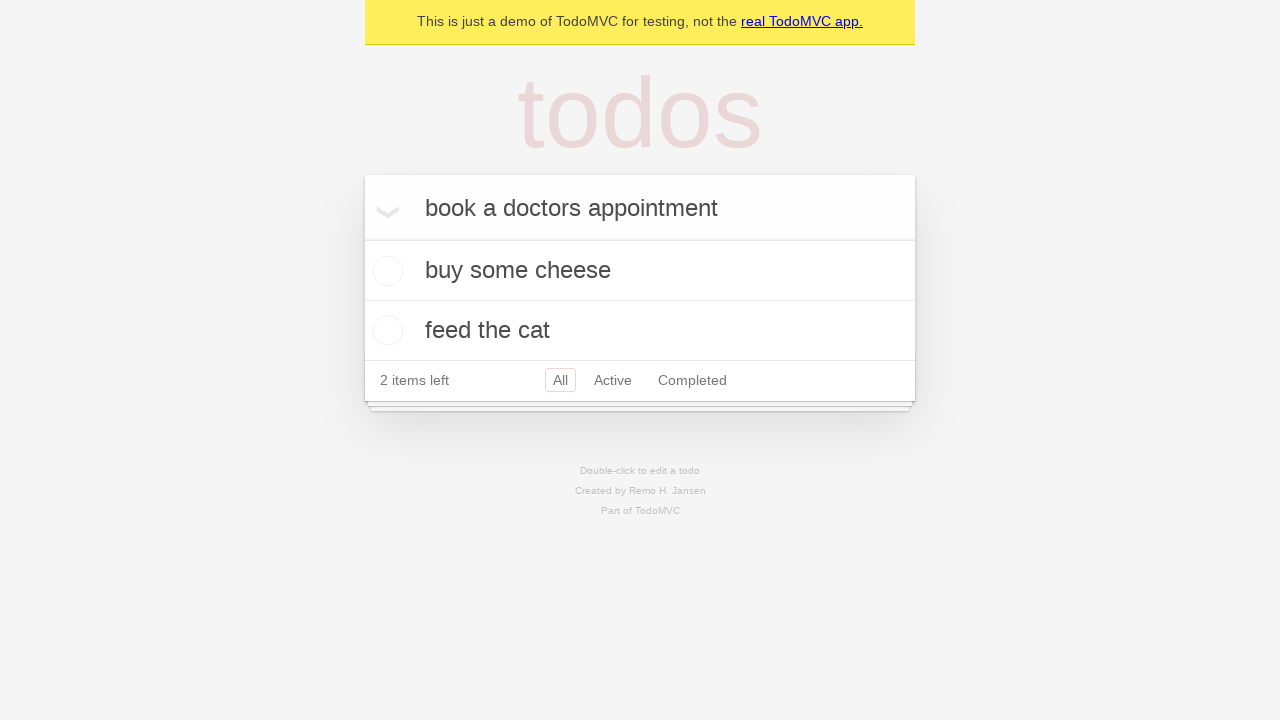

Pressed Enter to create third todo item on internal:attr=[placeholder="What needs to be done?"i]
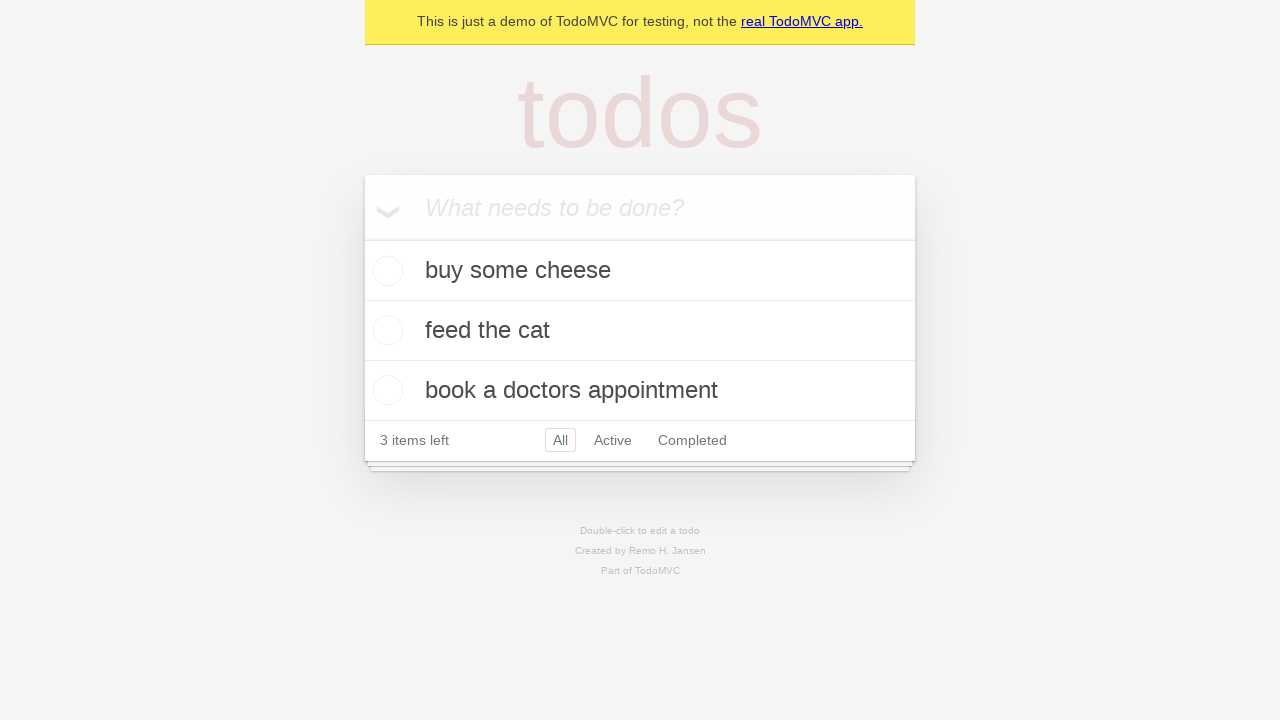

Todo count element loaded, confirming all three items were added to the list
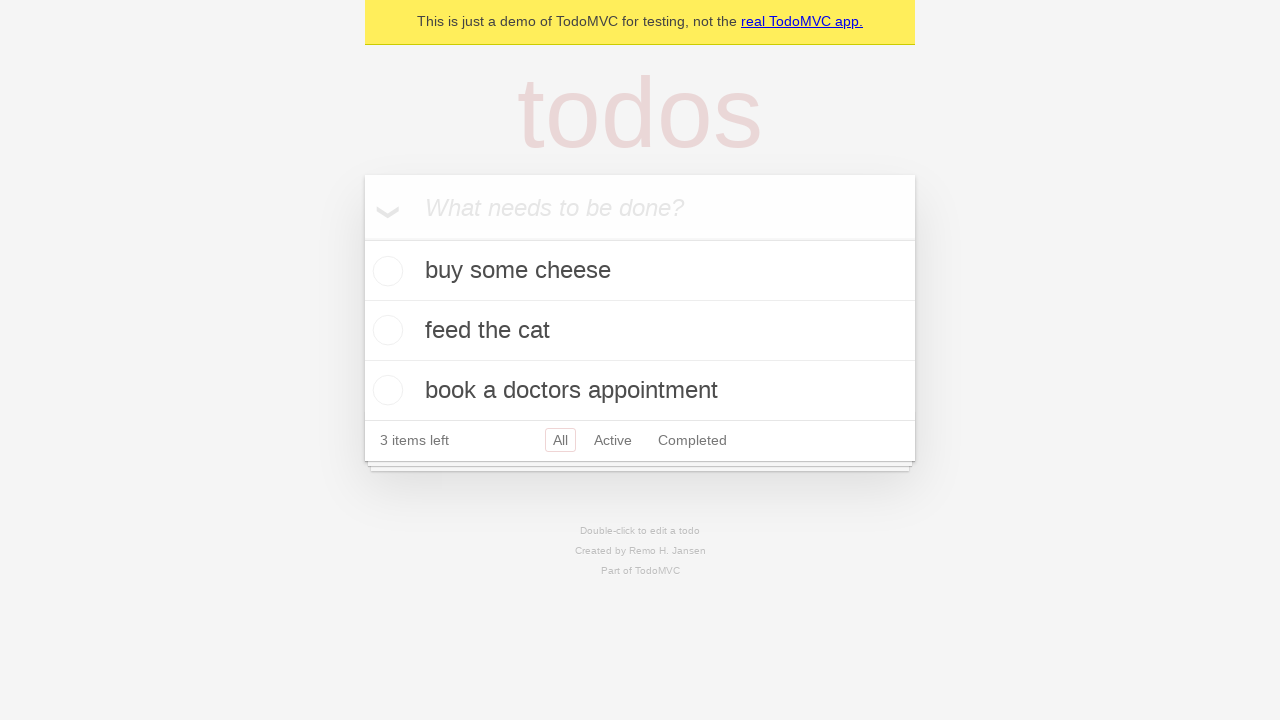

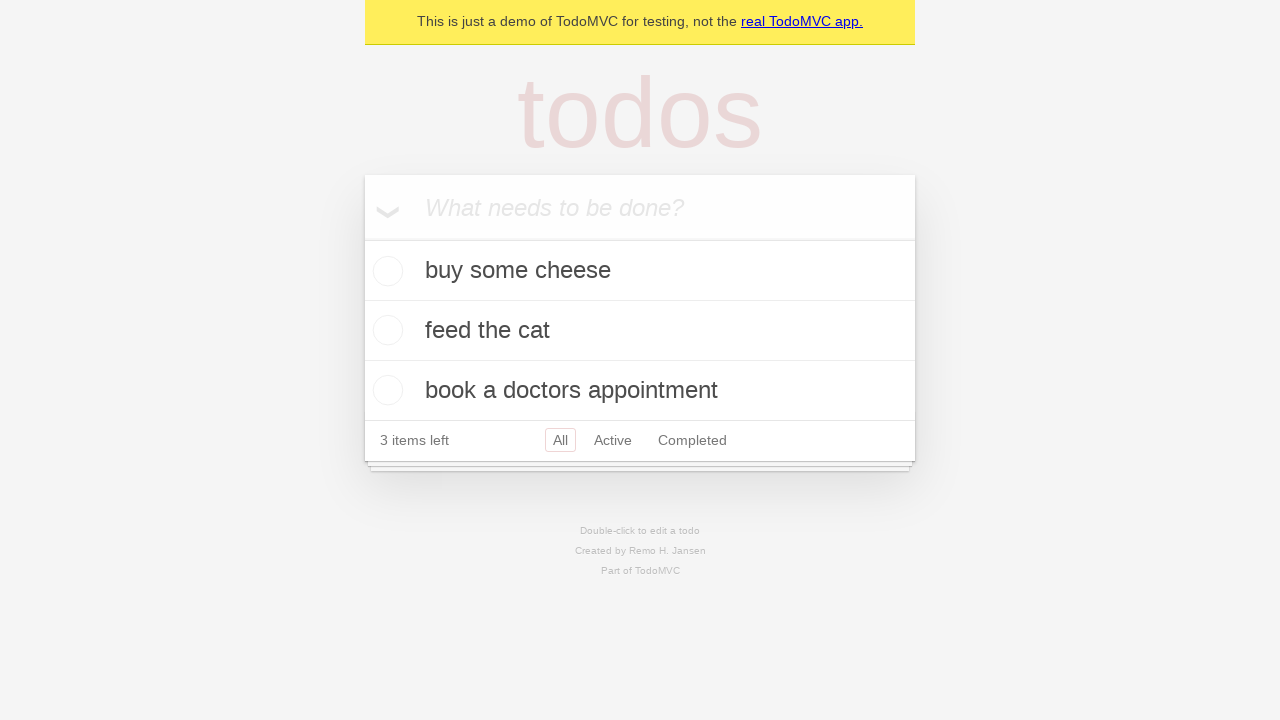